Tests page scrolling by using JavaScript to scroll to the bottom of an infinite scroll page.

Starting URL: https://the-internet.herokuapp.com/infinite_scroll

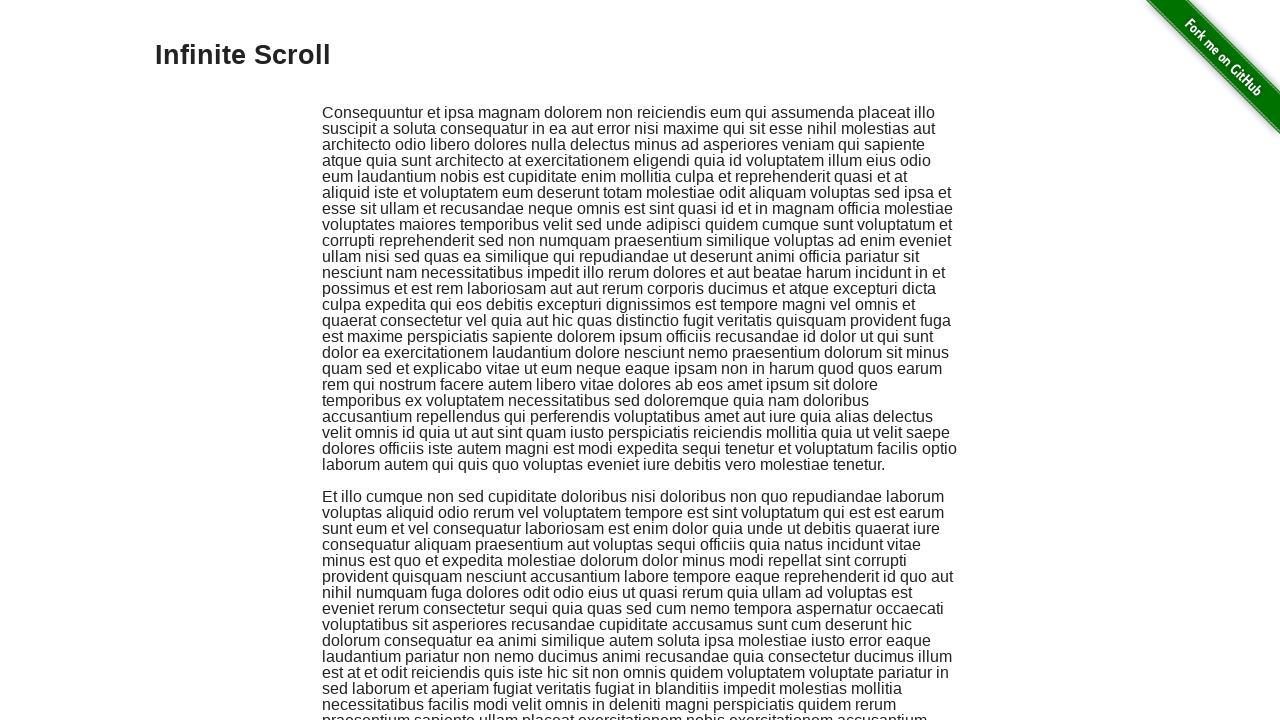

Navigated to infinite scroll page
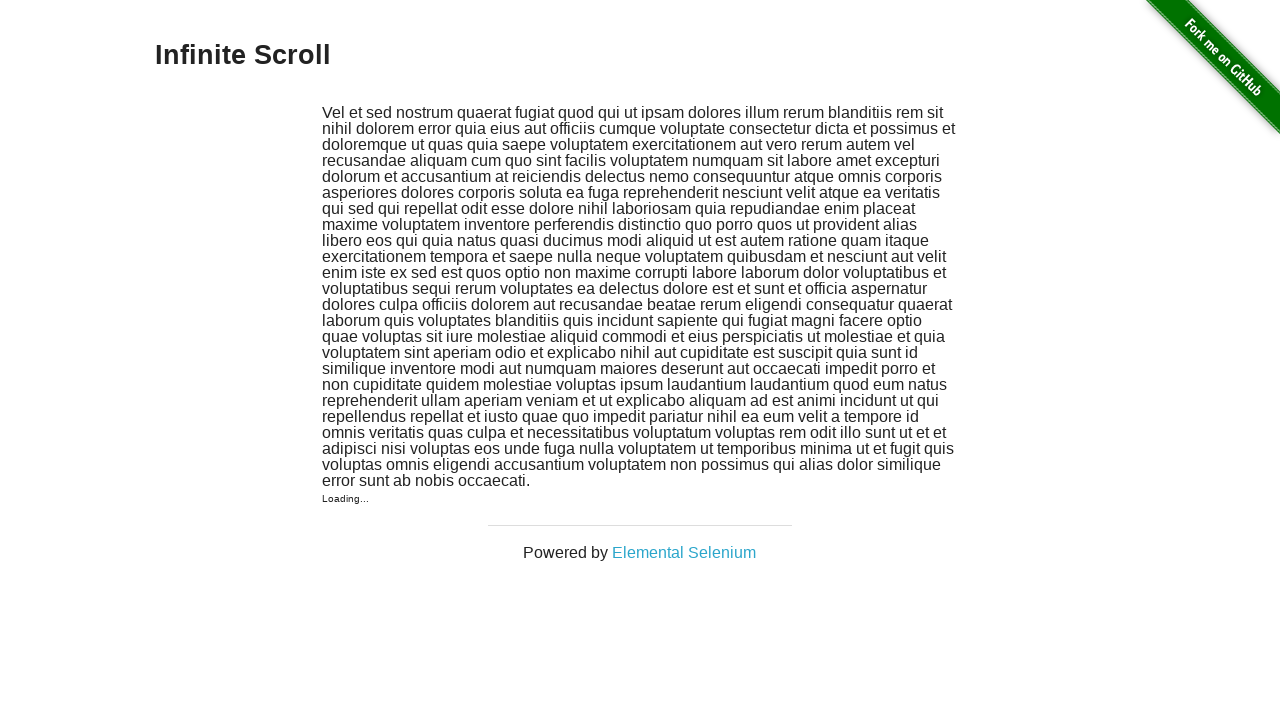

Scrolled to bottom of the page using JavaScript
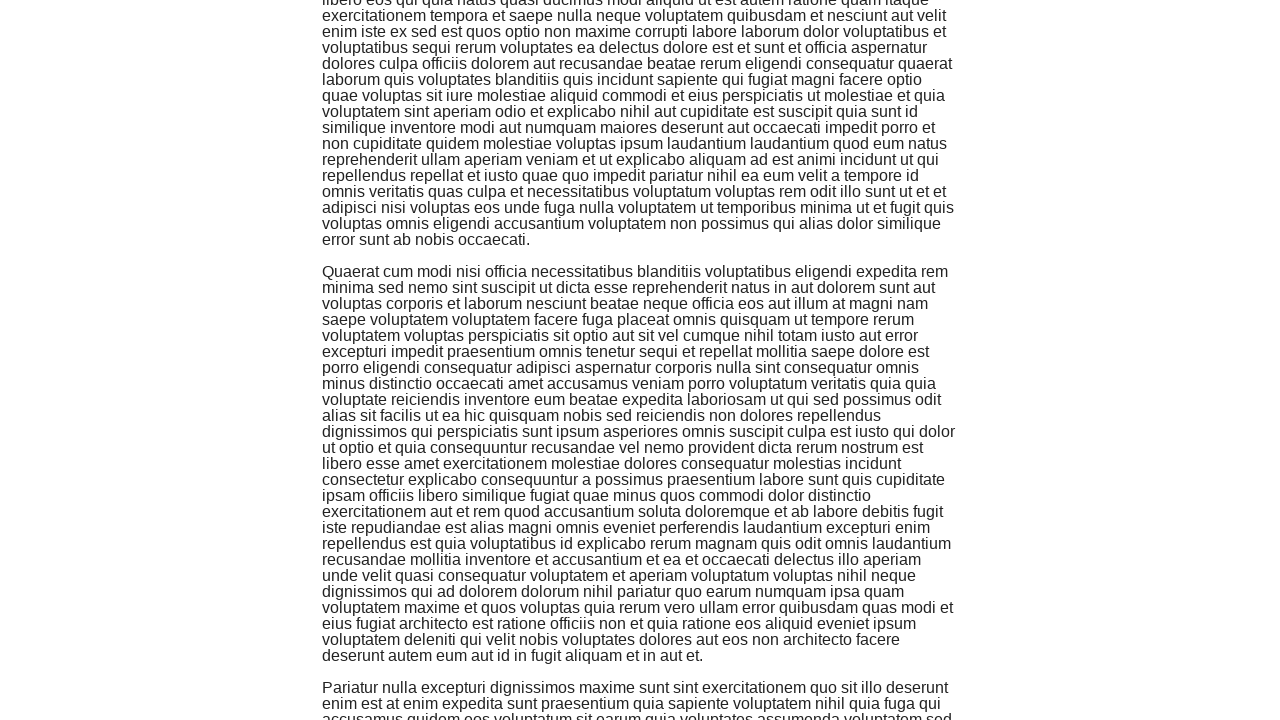

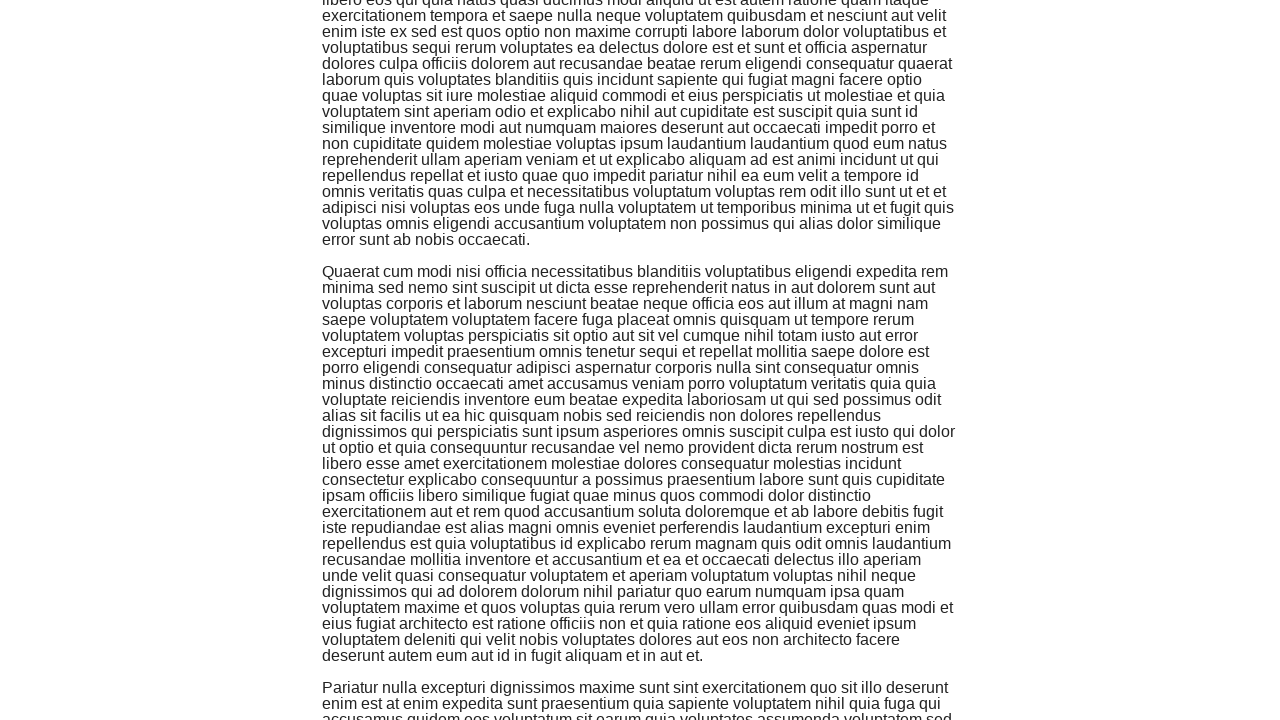